Tests dropdown selection functionality by selecting options using different methods - by index, by value, and by visible text on a test page.

Starting URL: https://the-internet.herokuapp.com/dropdown

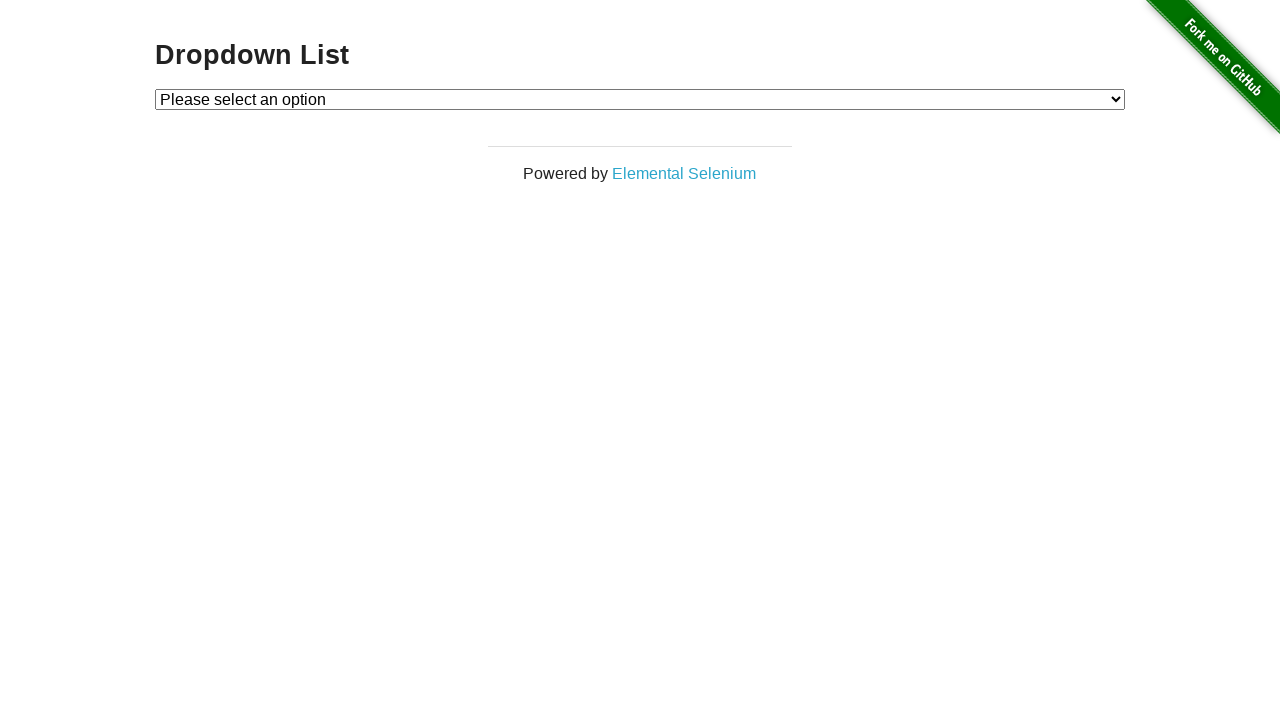

Selected dropdown option by index 1 on #dropdown
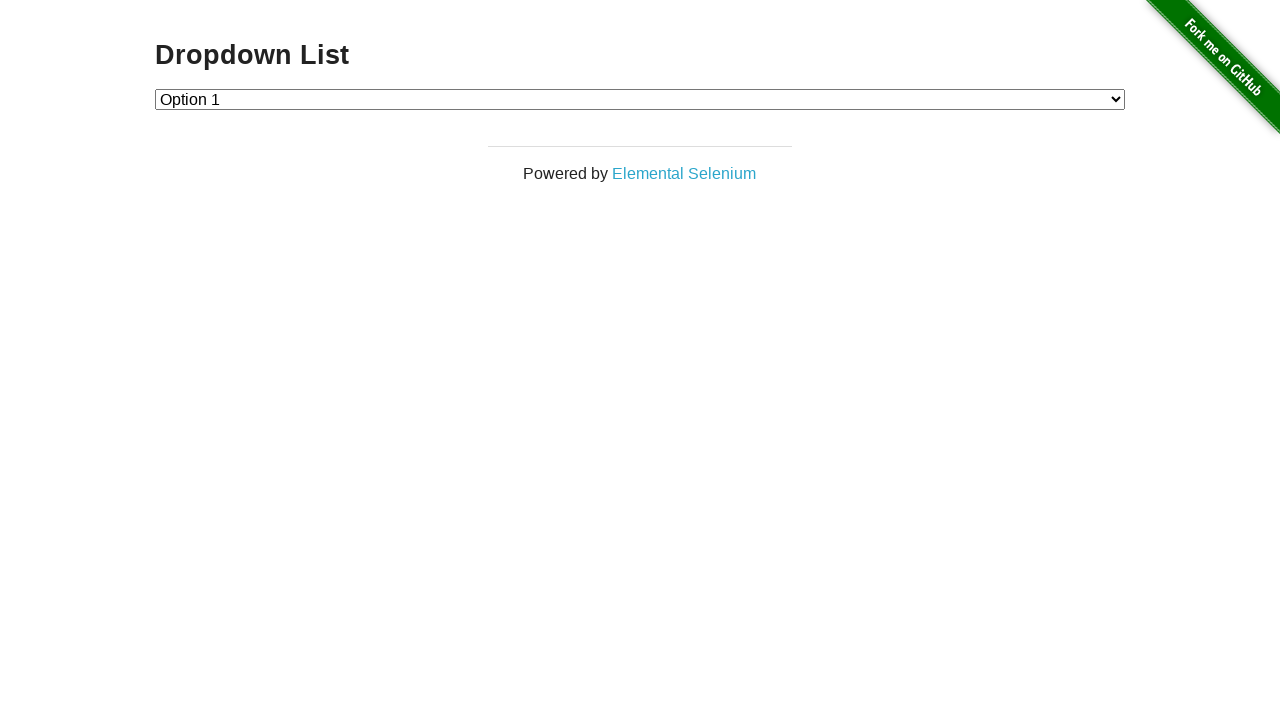

Selected dropdown option by value '1' on #dropdown
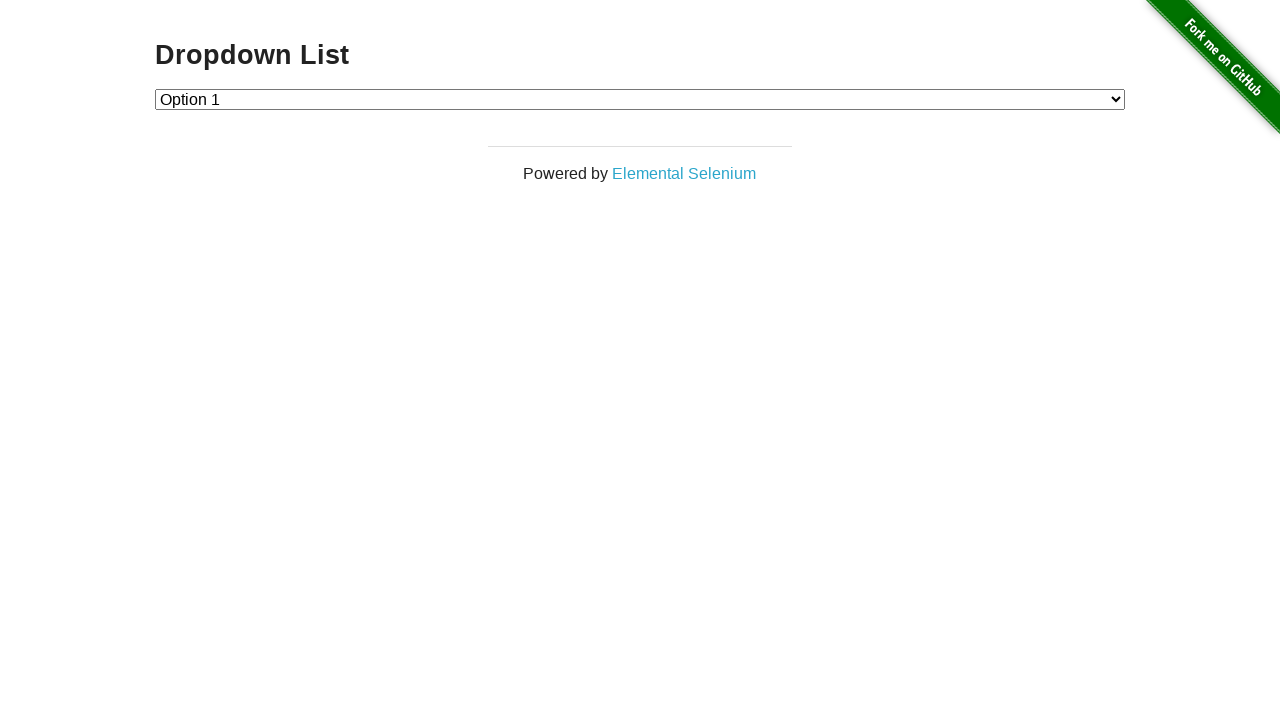

Selected dropdown option by visible text 'Option 1' on #dropdown
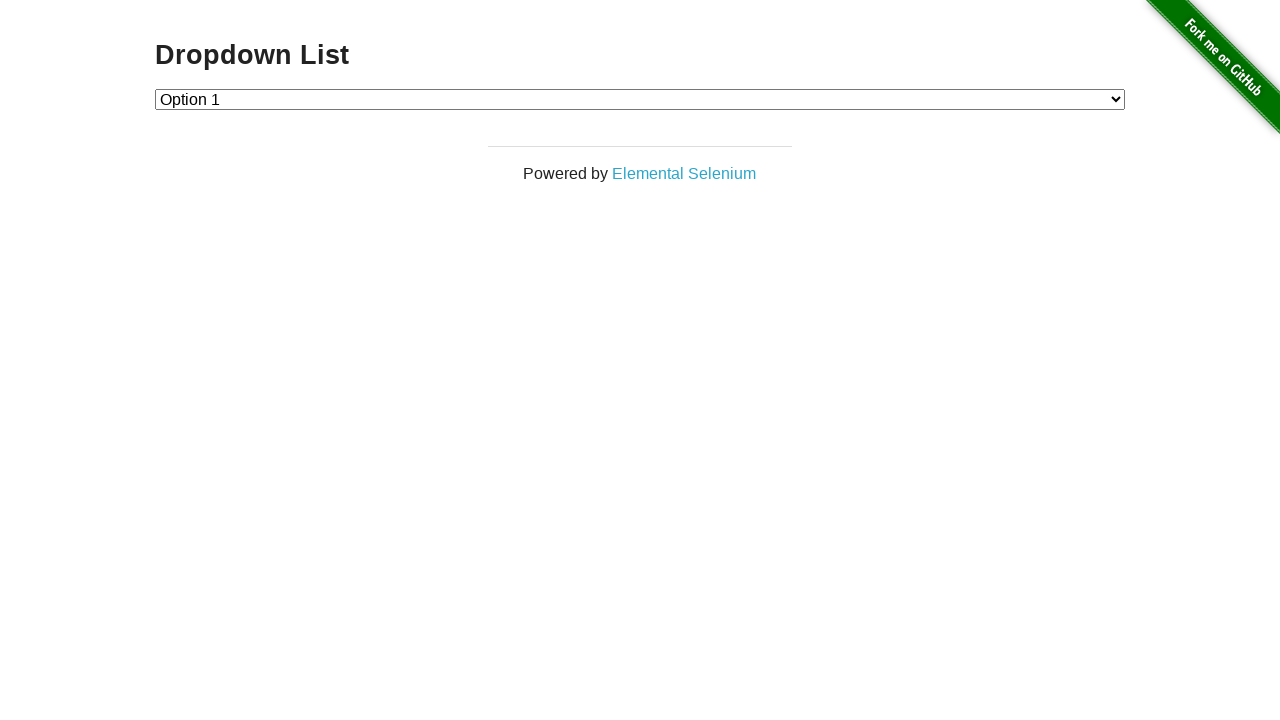

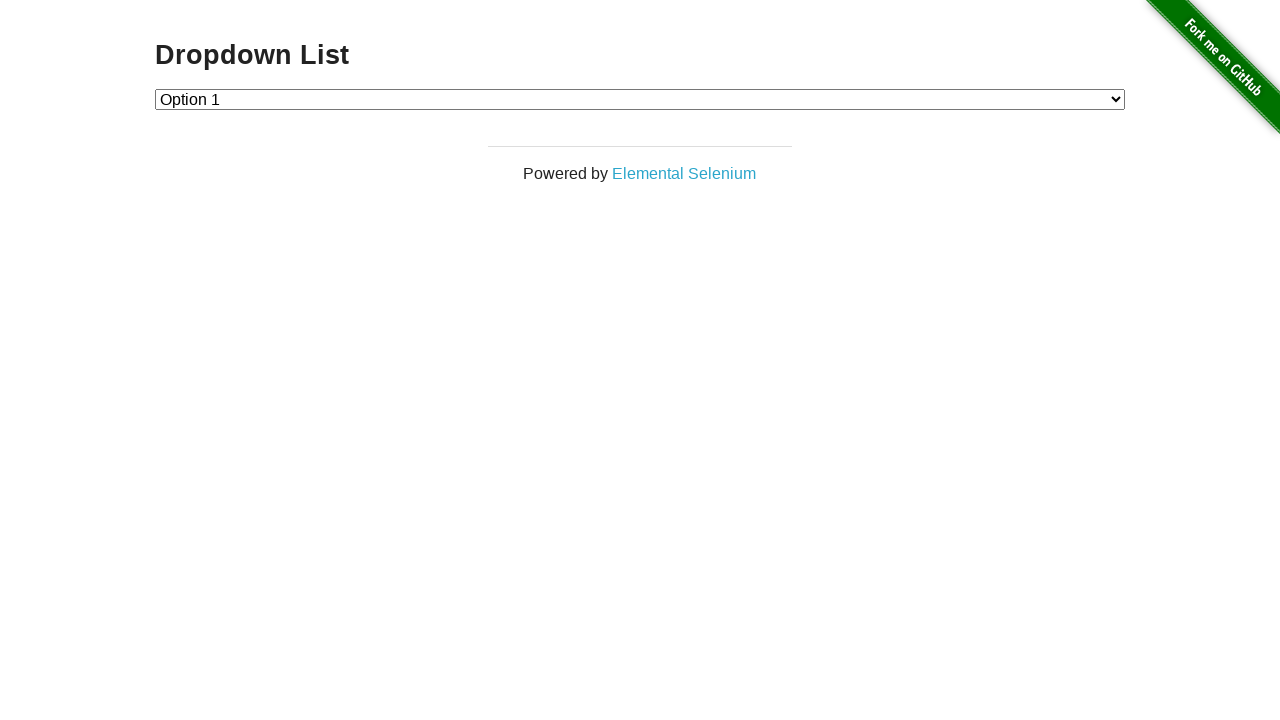